Solves a mathematical puzzle by extracting a value from an image attribute, calculating a mathematical function, entering the result, and submitting a form with checkboxes and radio buttons

Starting URL: http://suninjuly.github.io/get_attribute.html

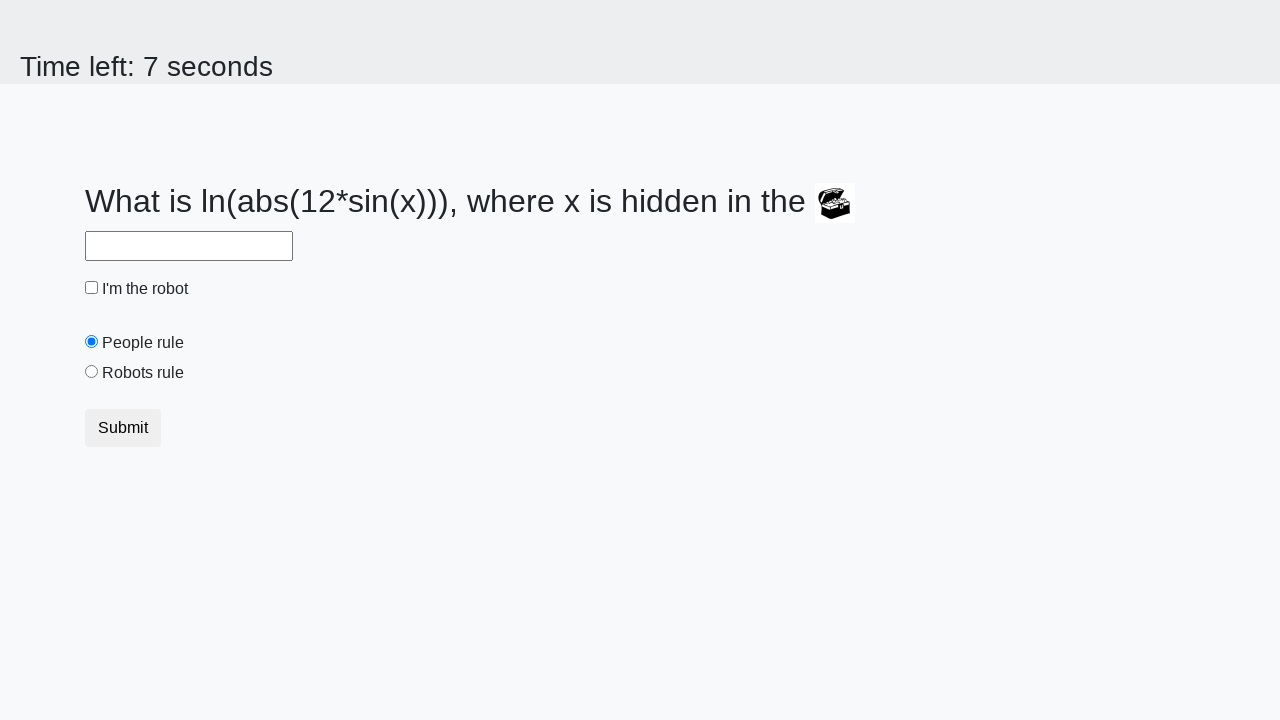

Located treasure element with ID 'treasure'
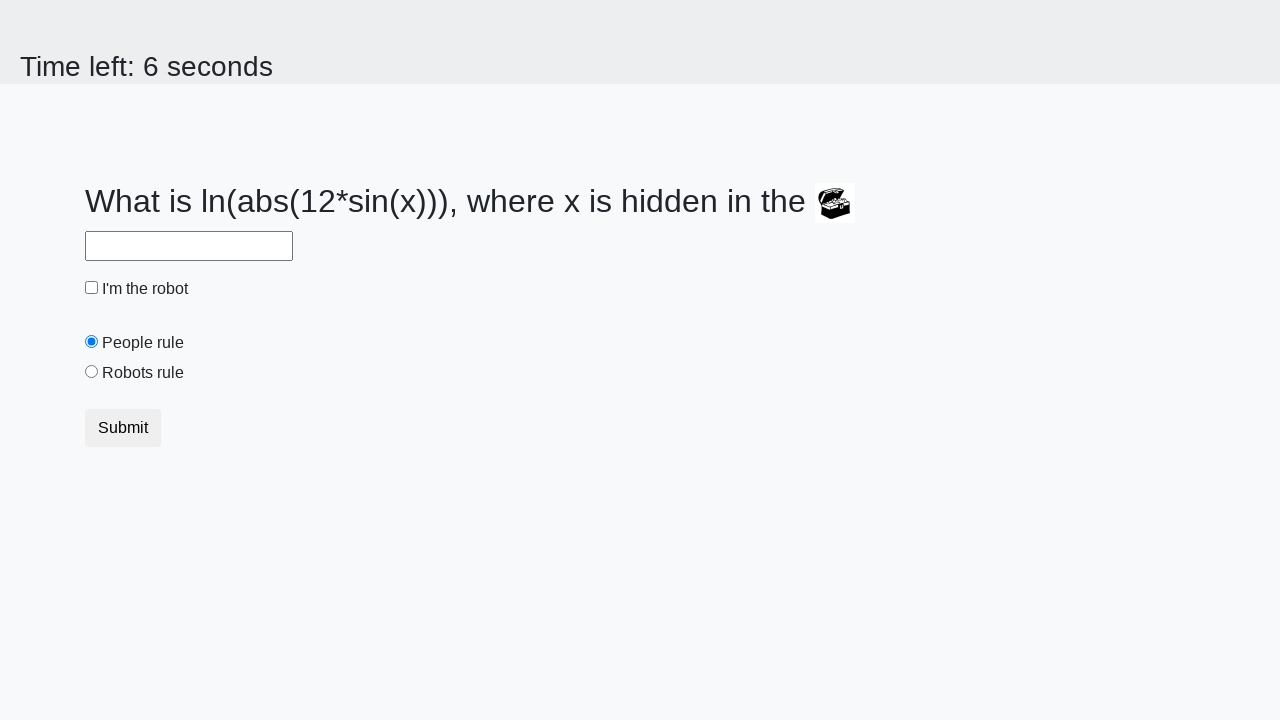

Extracted valuex attribute from treasure element
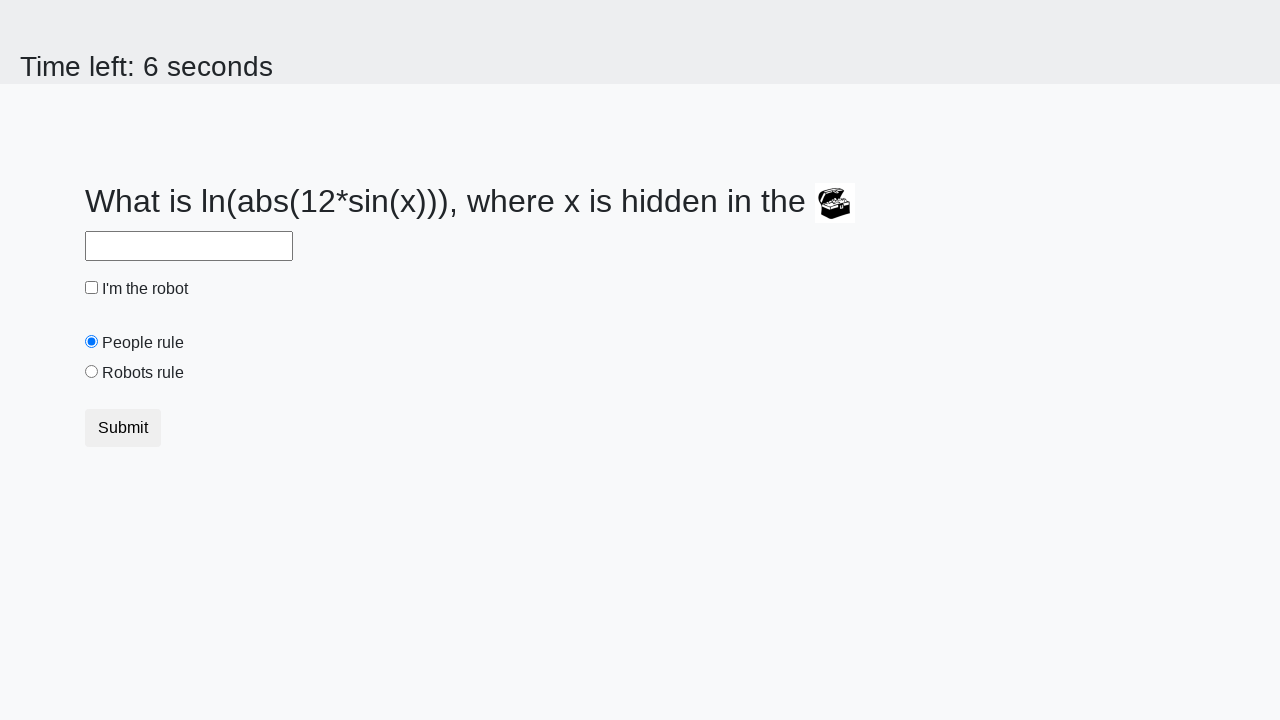

Calculated mathematical result using extracted value
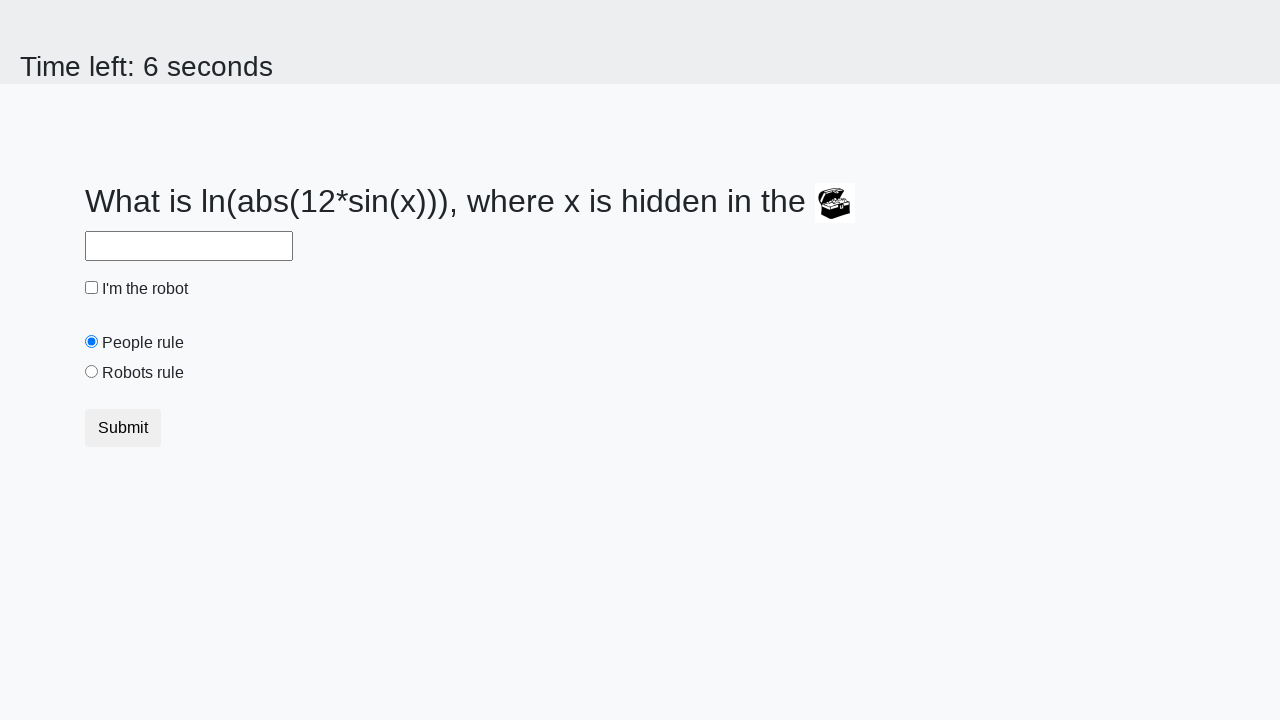

Filled answer field with calculated result on #answer
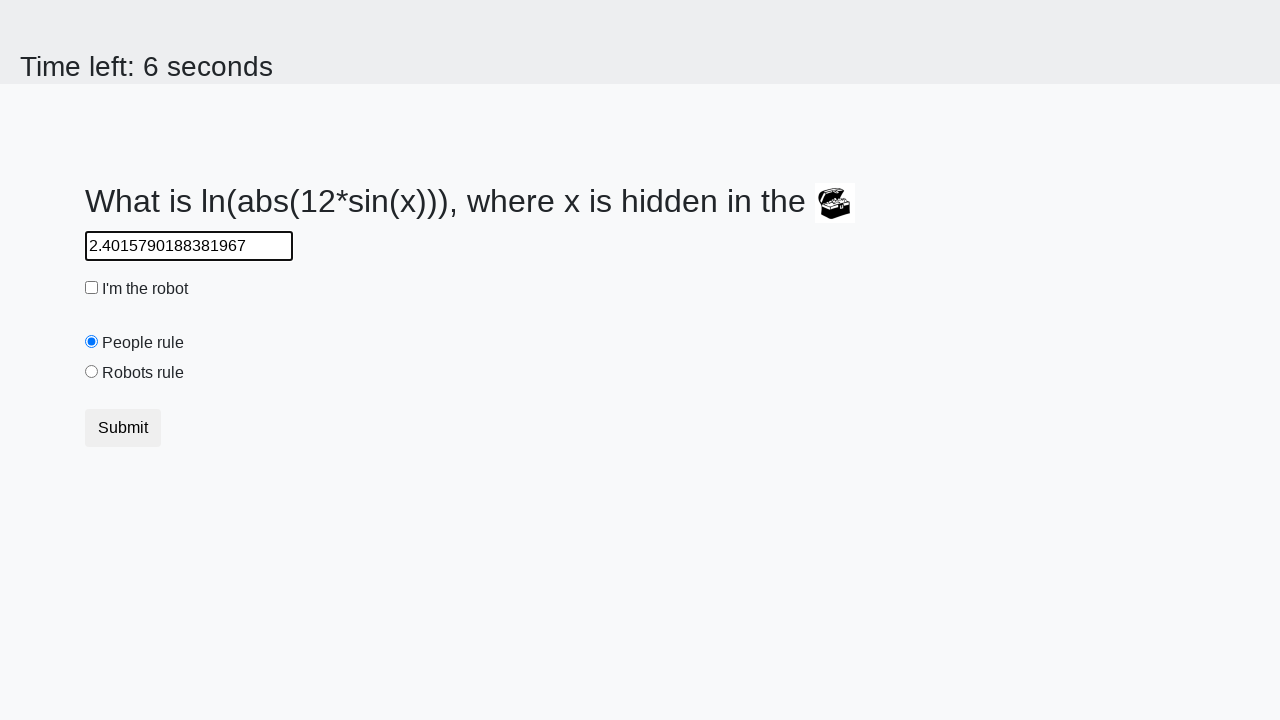

Checked 'I'm the robot' checkbox at (92, 288) on #robotCheckbox
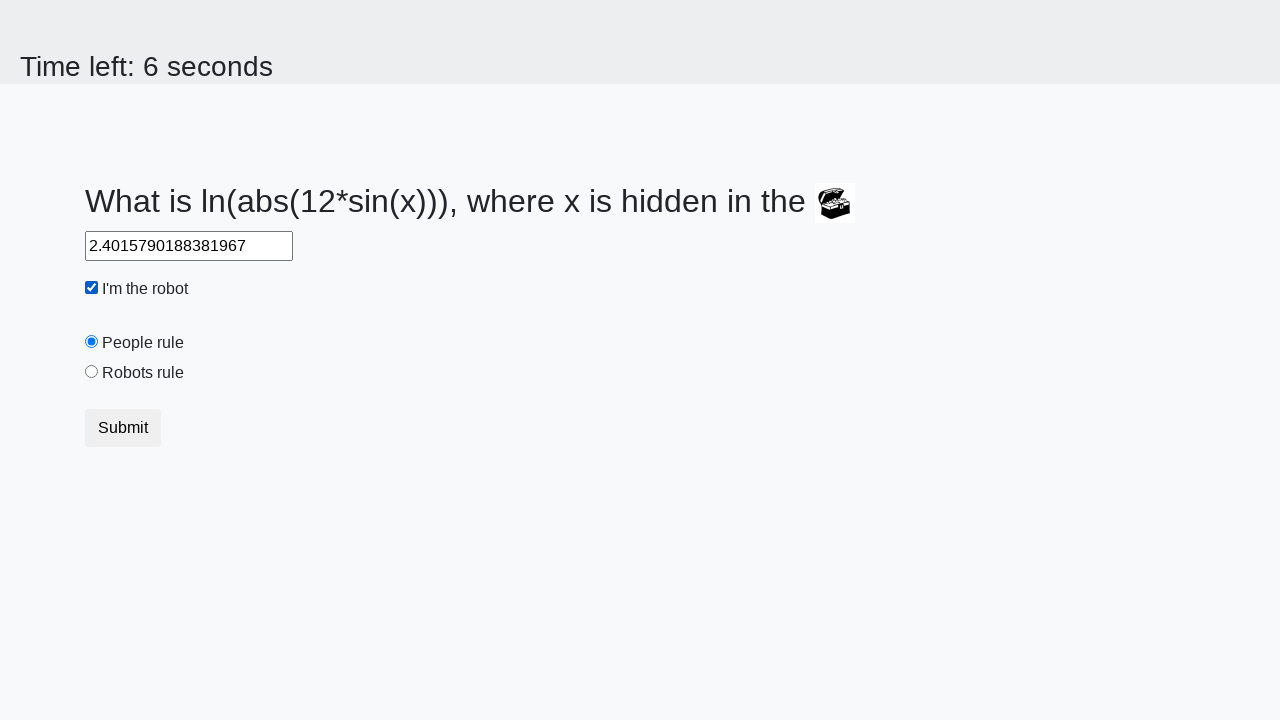

Selected 'Robots rule!' radio button at (92, 372) on #robotsRule
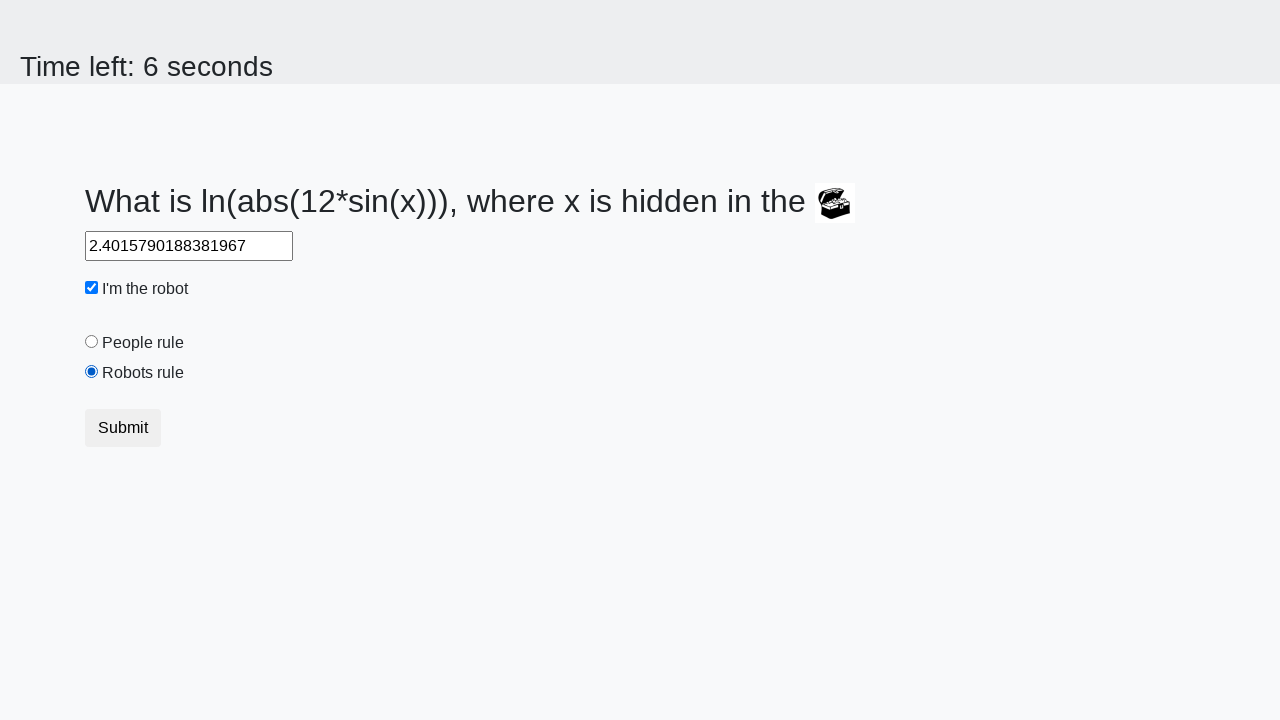

Clicked submit button to submit form at (123, 428) on button.btn
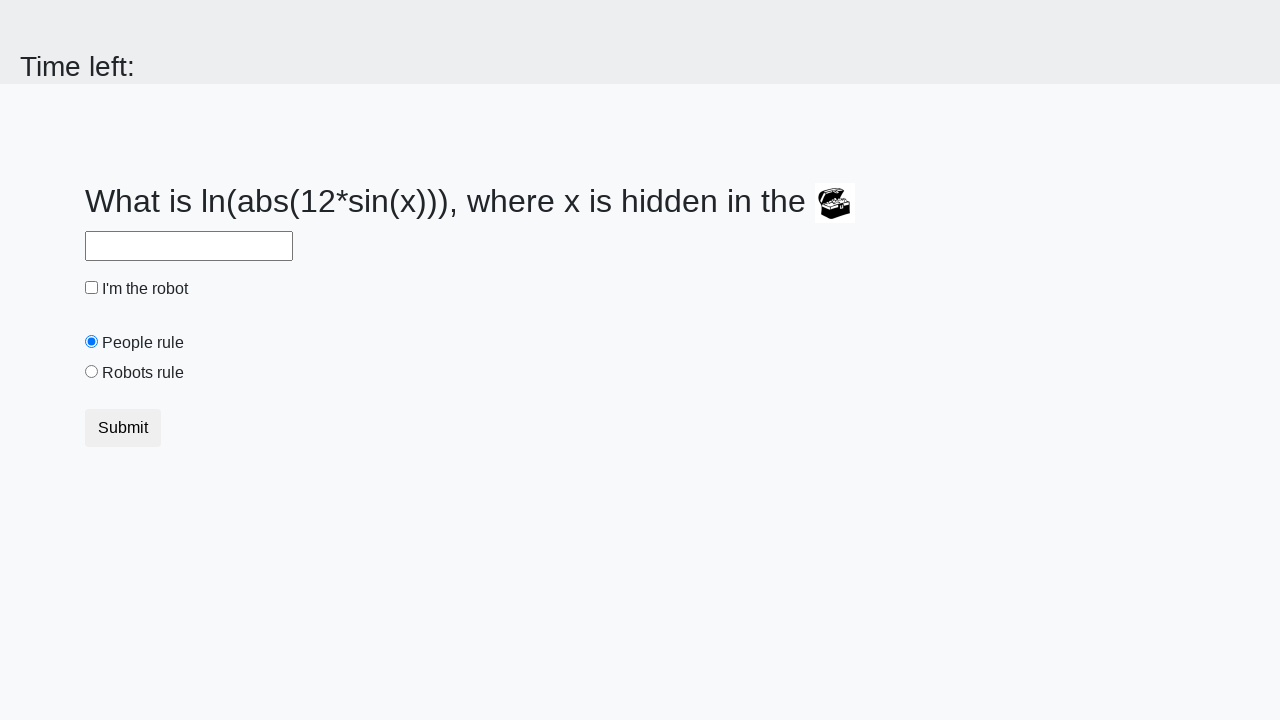

Waited for result page to load
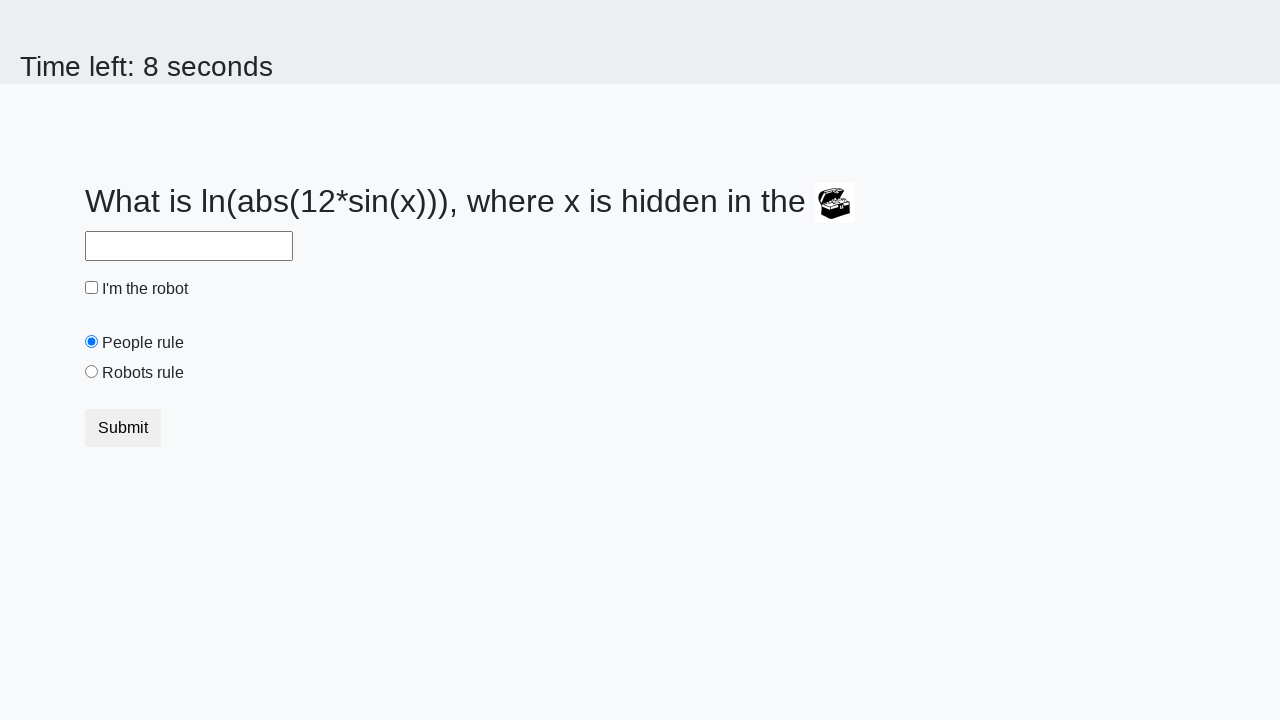

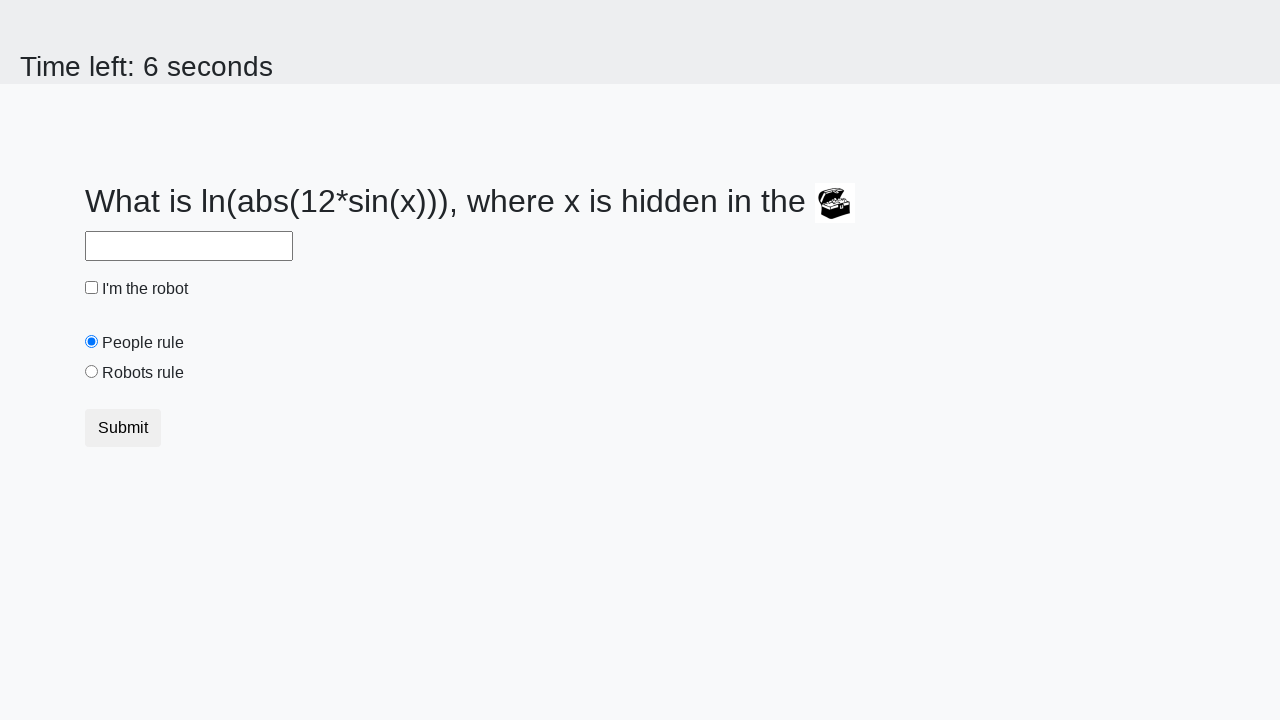